Tests end-to-end flight booking flow by selecting origin/destination, dates, passengers, and currency

Starting URL: https://rahulshettyacademy.com/dropdownsPractise/#

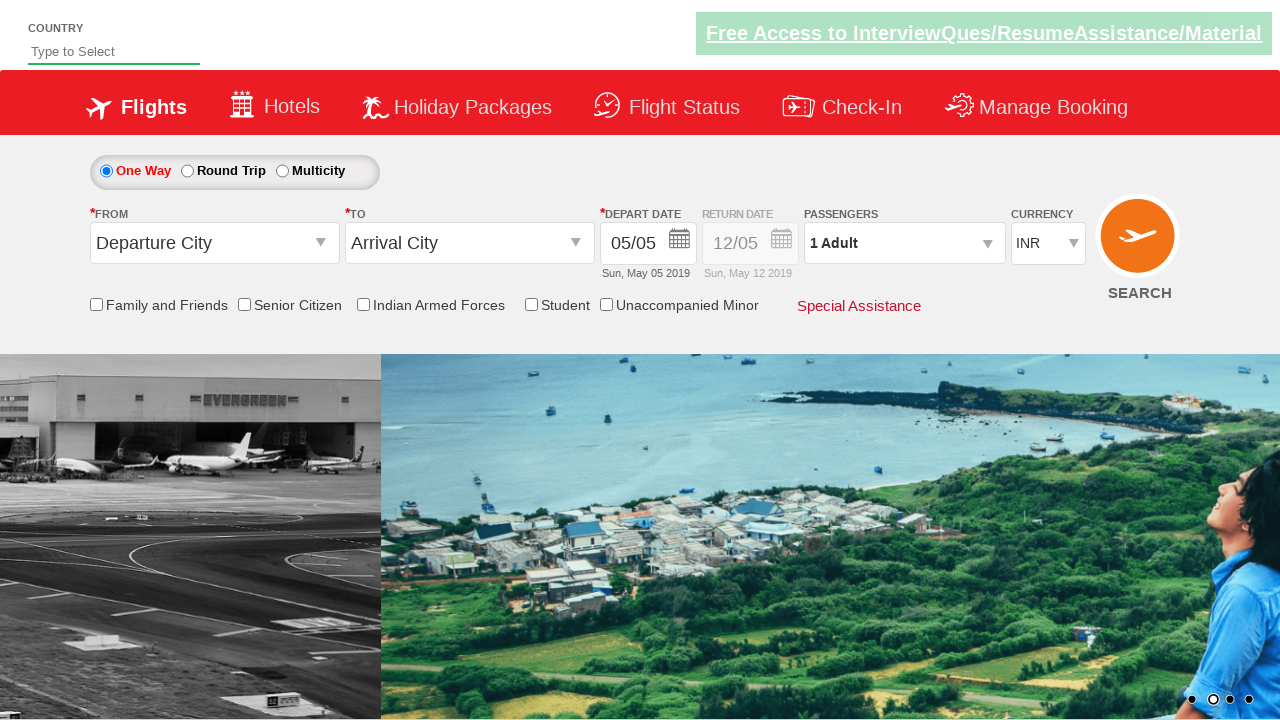

Filled autosuggest field with 'ind' to search for countries on input#autosuggest
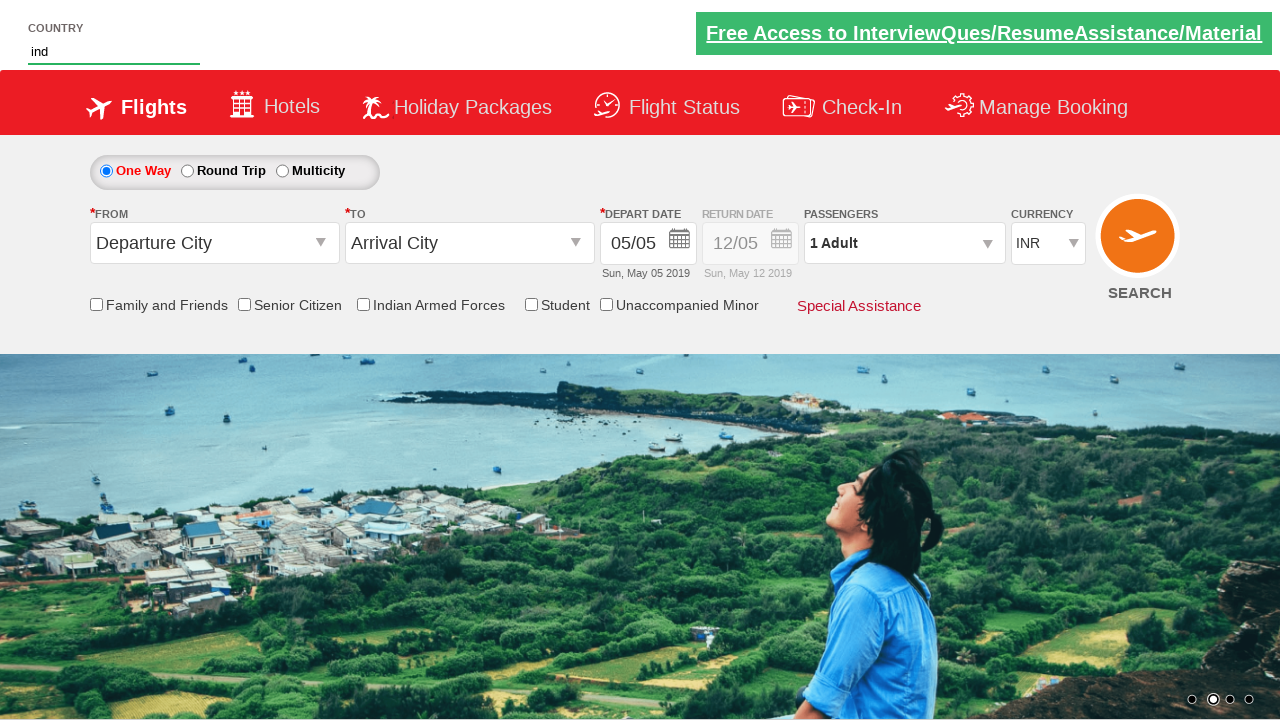

Country suggestions dropdown appeared
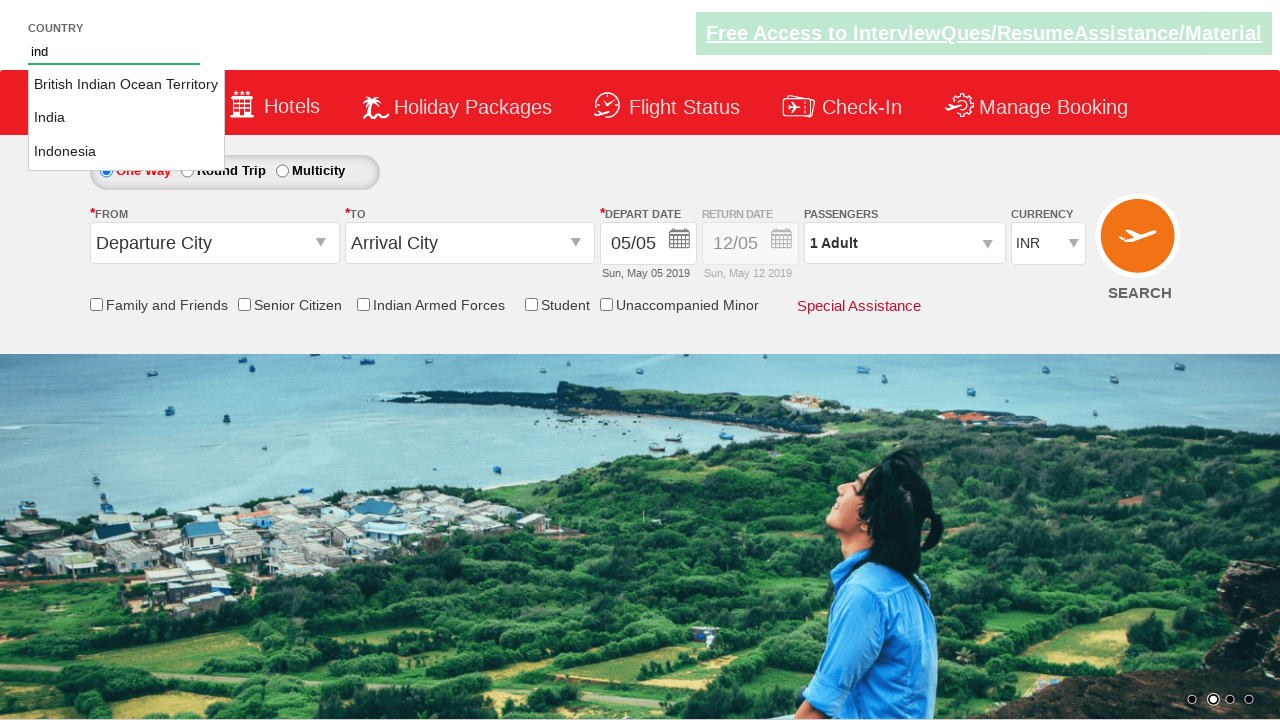

Selected 'India' from country suggestions at (126, 118) on li.ui-menu-item a >> nth=1
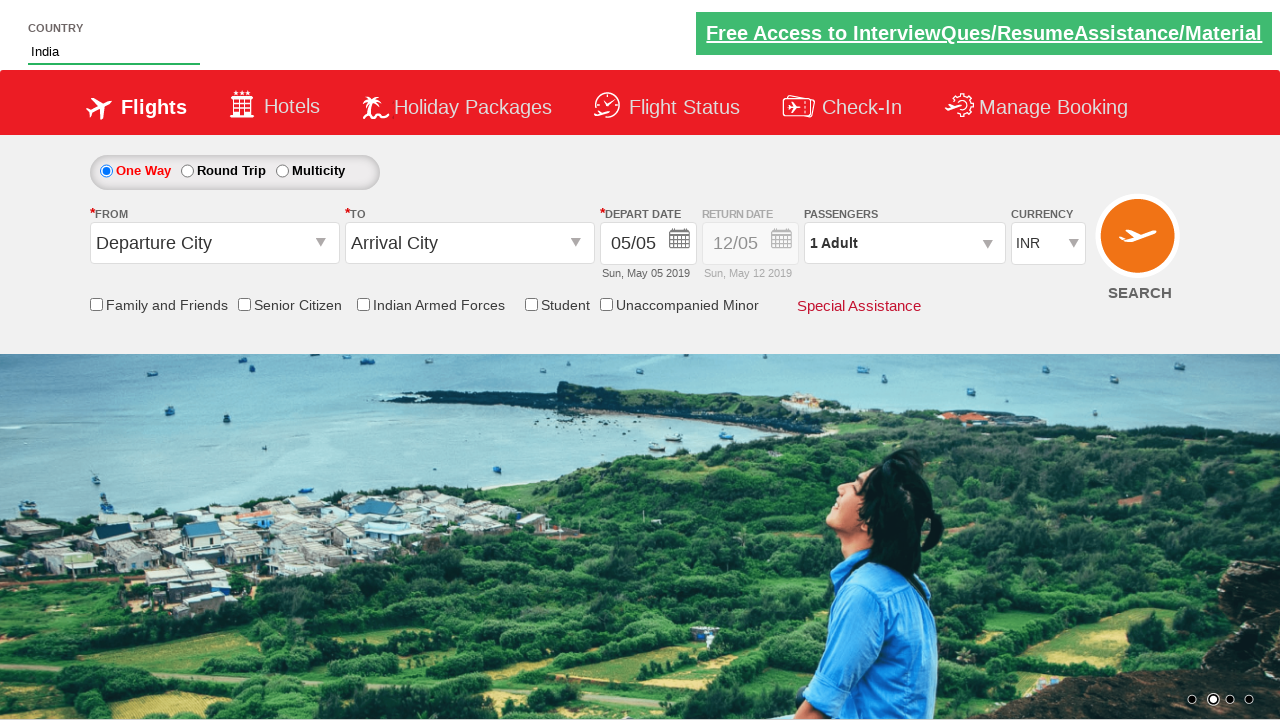

Filled origin city field with 'be' to search for departure cities on #ctl00_mainContent_ddl_originStation1_CTXT
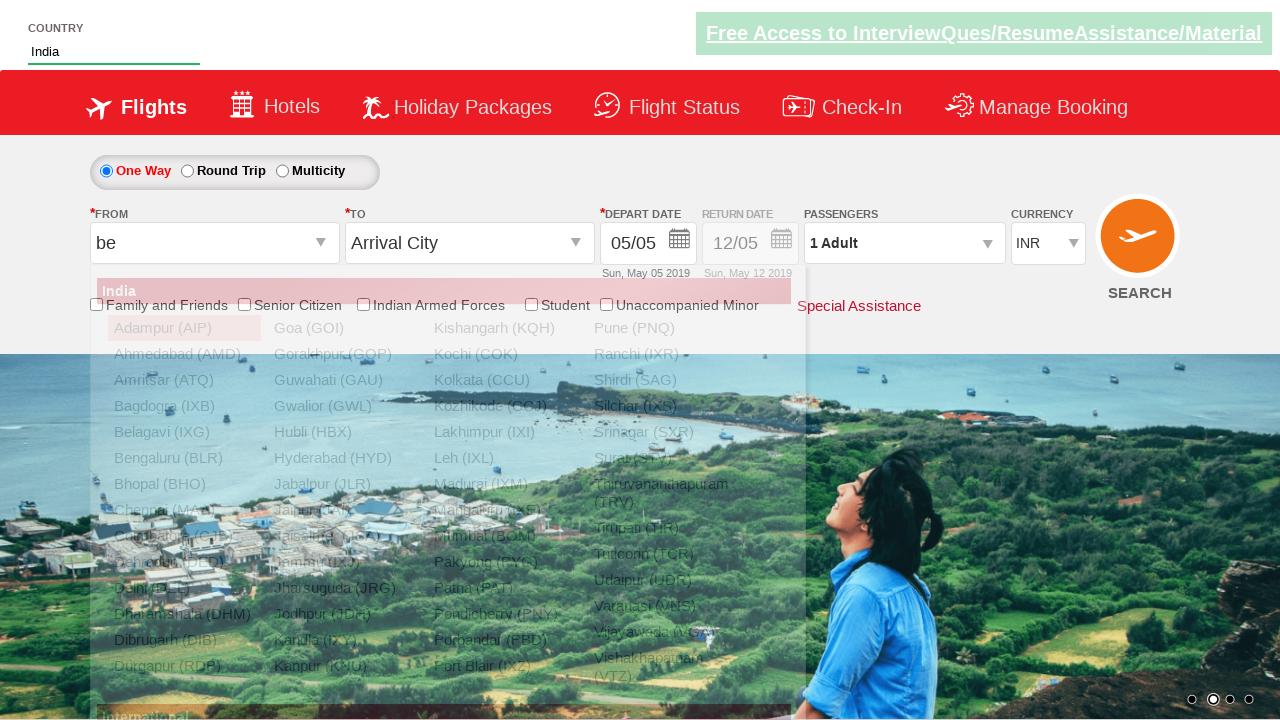

Waited 2 seconds for origin city suggestions to load
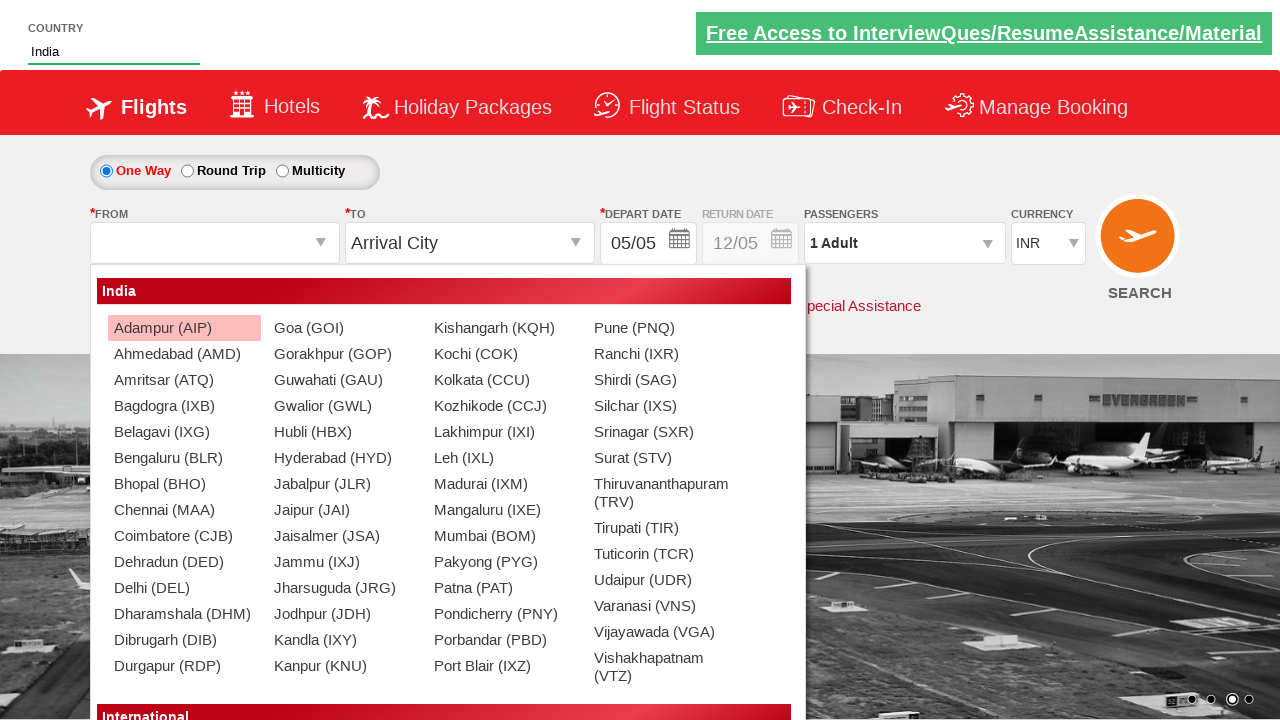

Selected 'Bengaluru (BLR)' as origin city at (184, 458) on xpath=//a[@text='Bengaluru (BLR)']
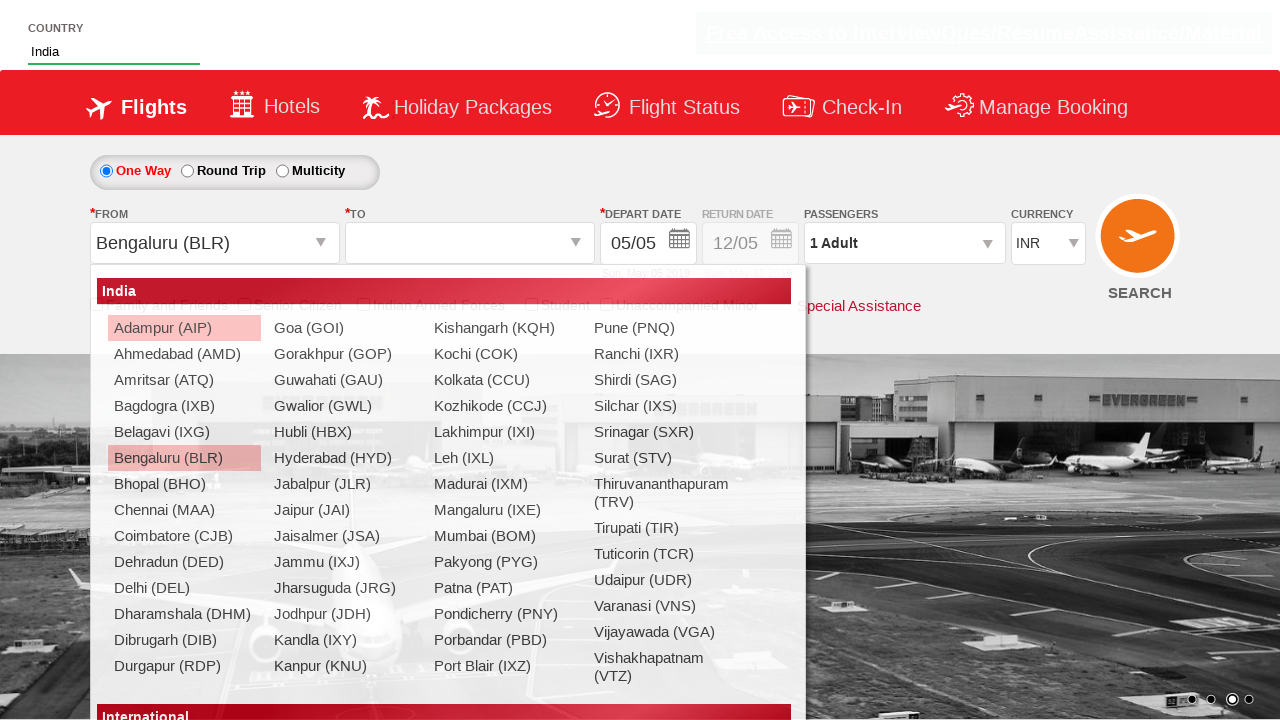

Filled destination city field with 'ch' to search for arrival cities on #ctl00_mainContent_ddl_destinationStation1_CTXT
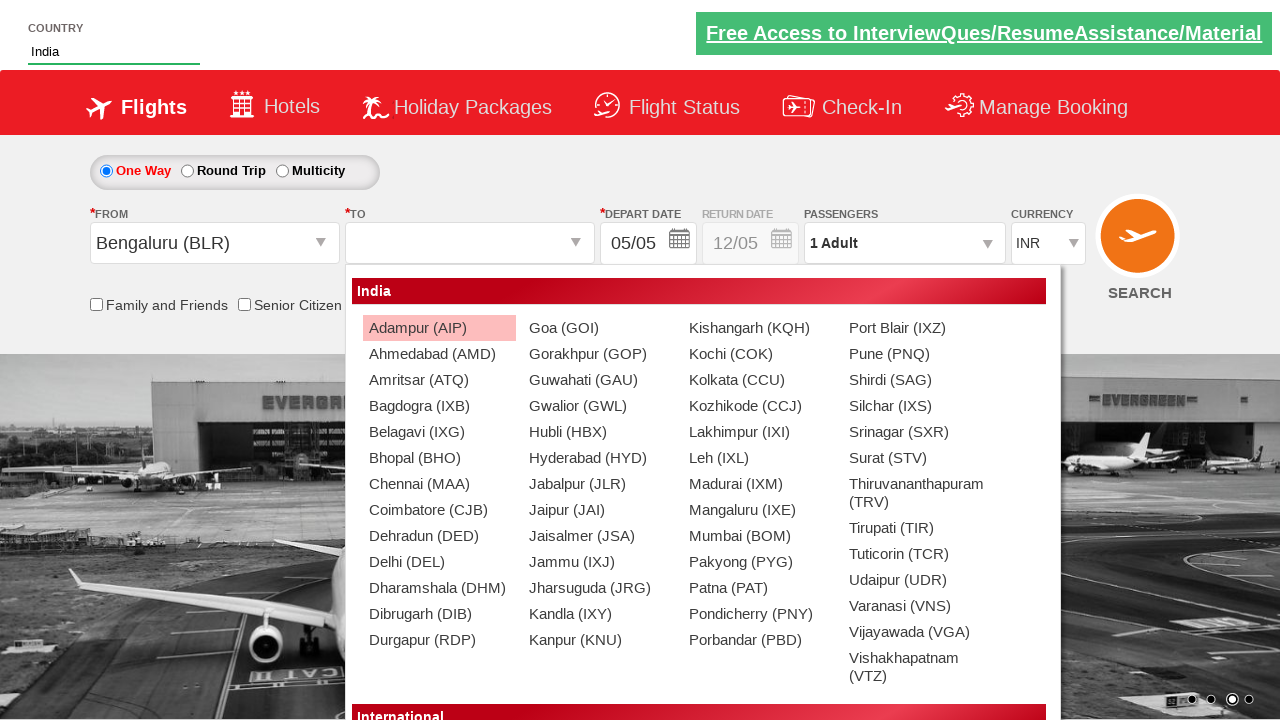

Waited 2 seconds for destination city suggestions to load
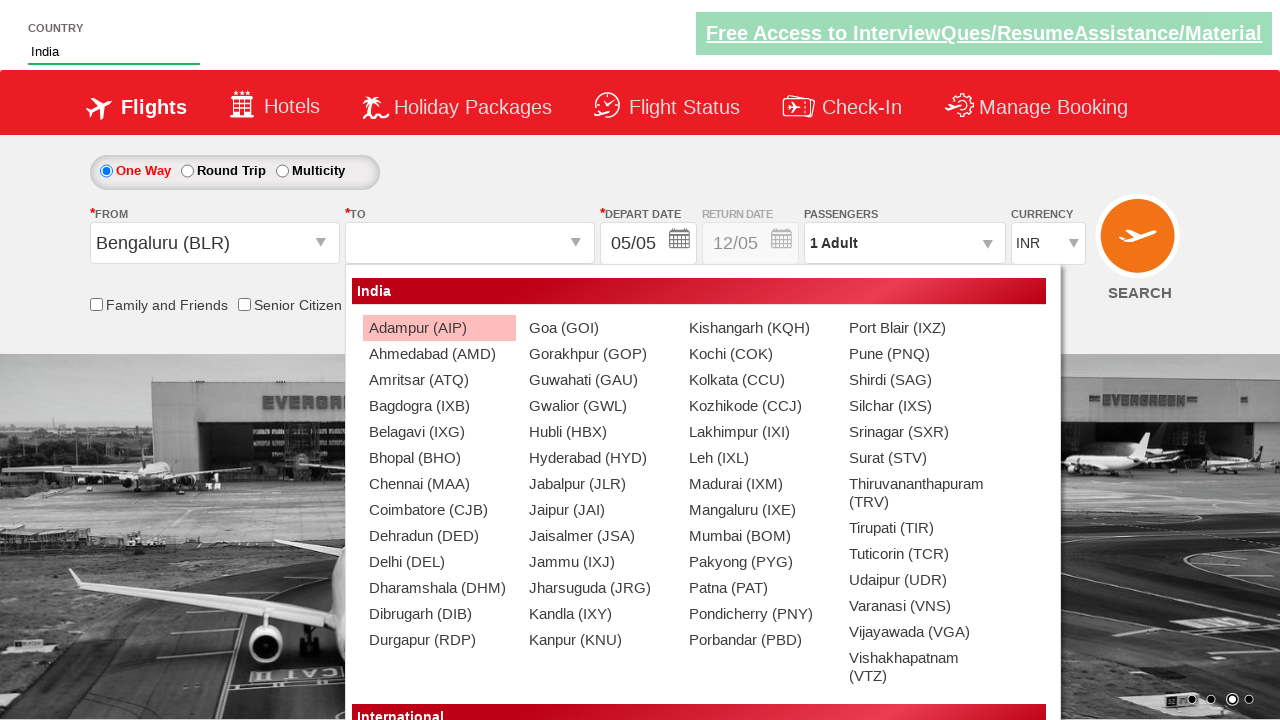

Selected 'Chennai (MAA)' as destination city at (439, 484) on (//a[@text='Chennai (MAA)'])[2]
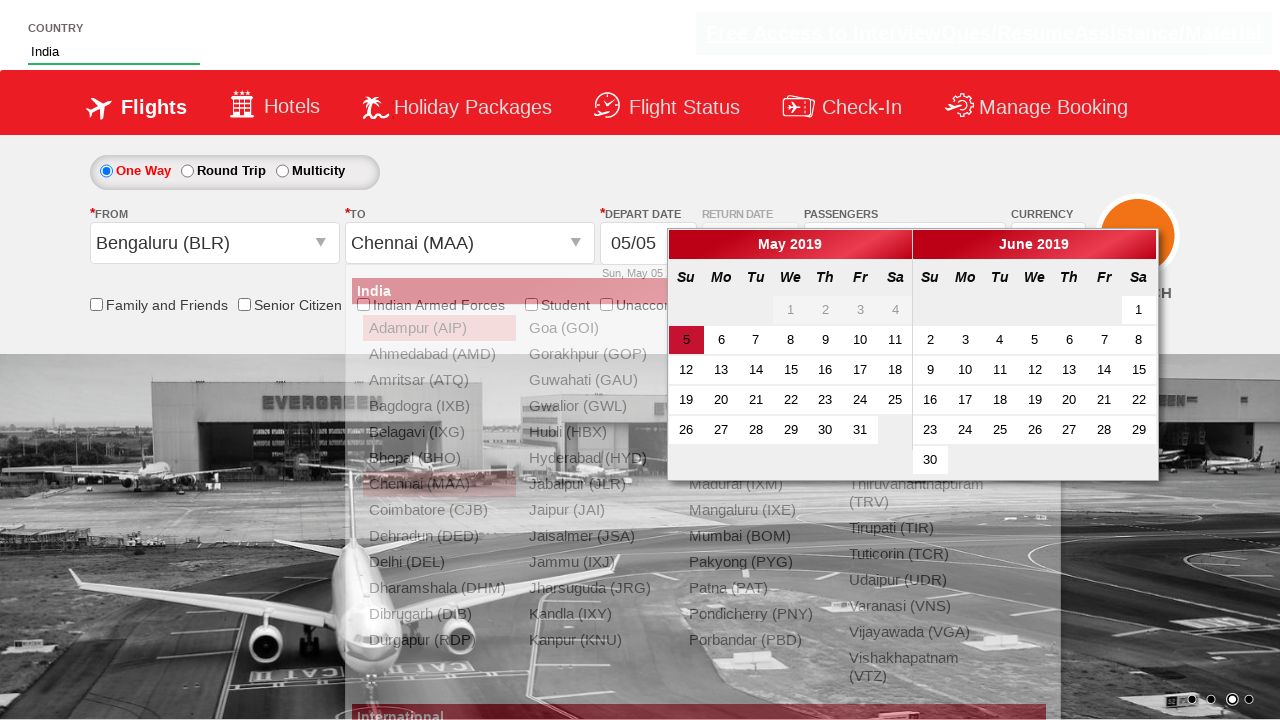

Selected departure date from calendar at (791, 370) on (//a[@class='ui-state-default'])[10]
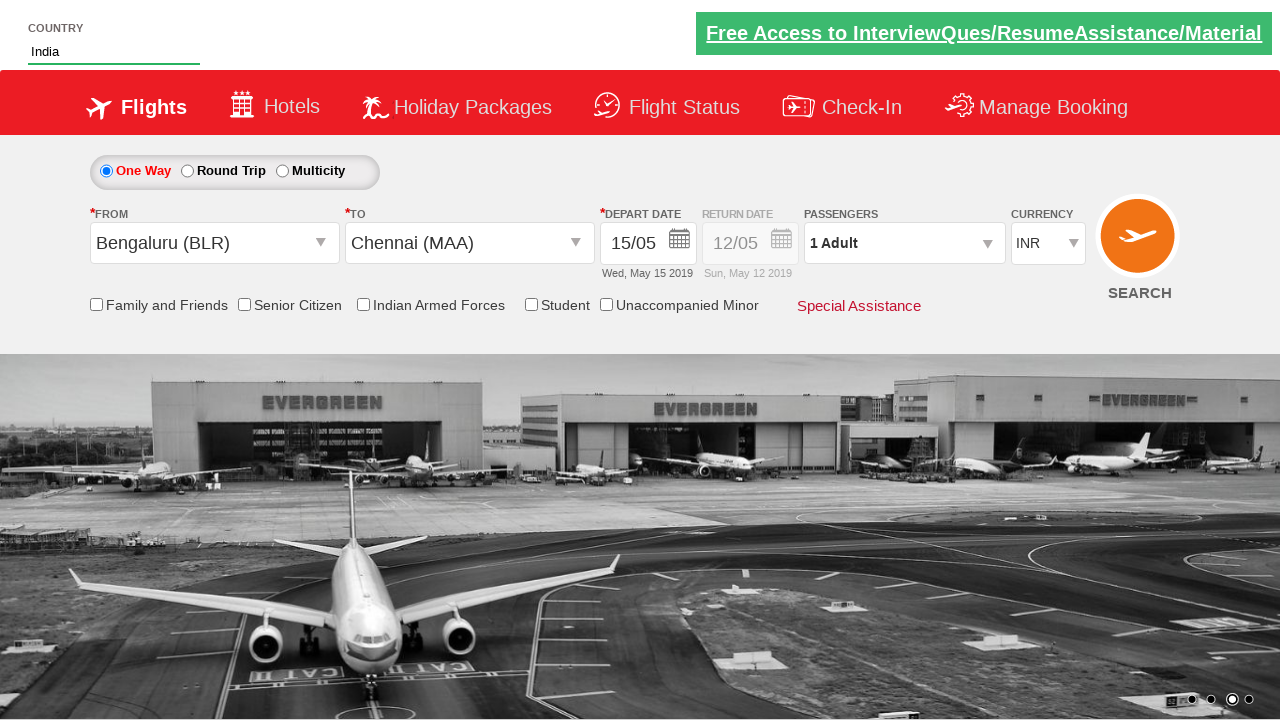

Clicked on passenger information dropdown to open passenger selection menu at (904, 243) on div#divpaxinfo
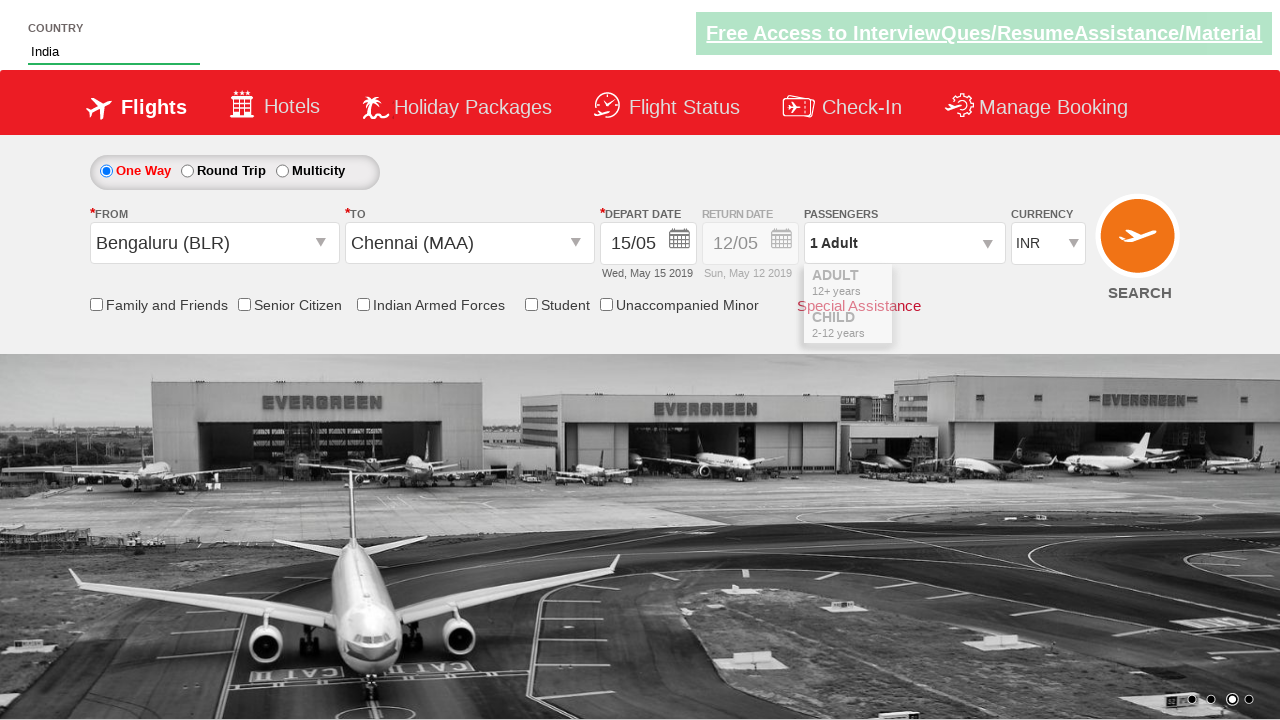

Waited 2 seconds for passenger selection menu to fully load
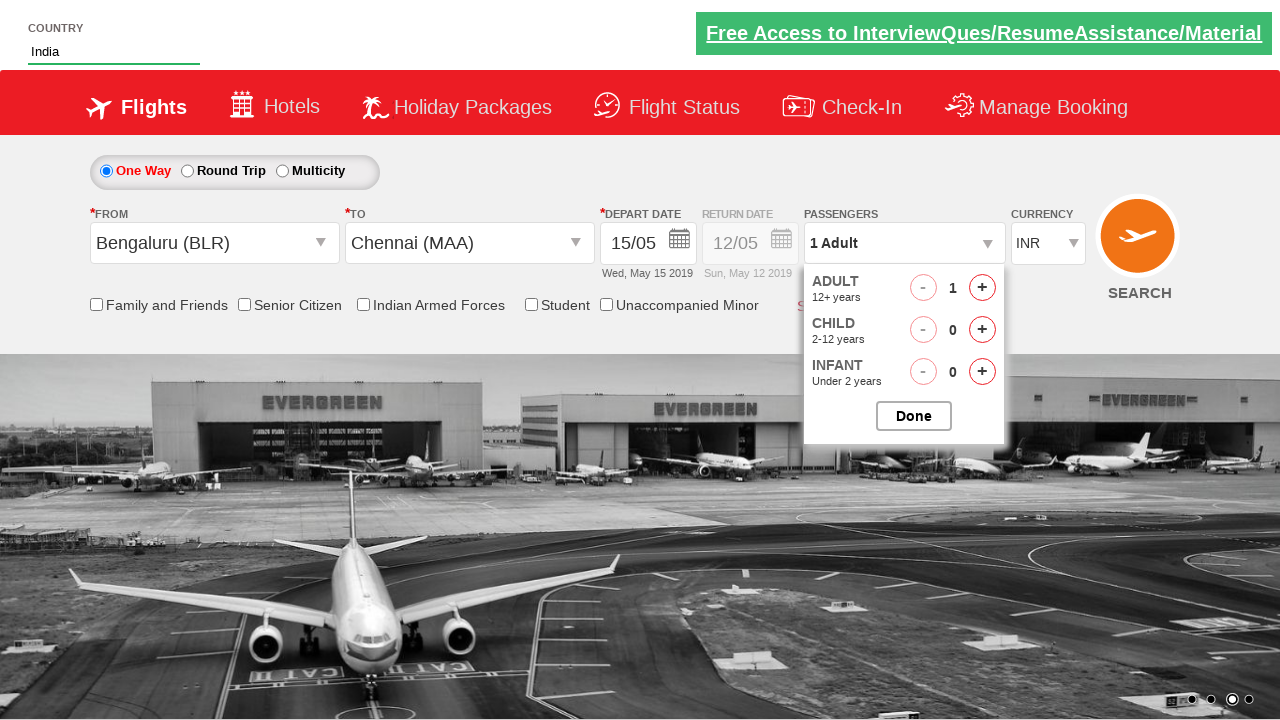

Incremented adult passenger count (adult 1/4) at (982, 288) on #hrefIncAdt
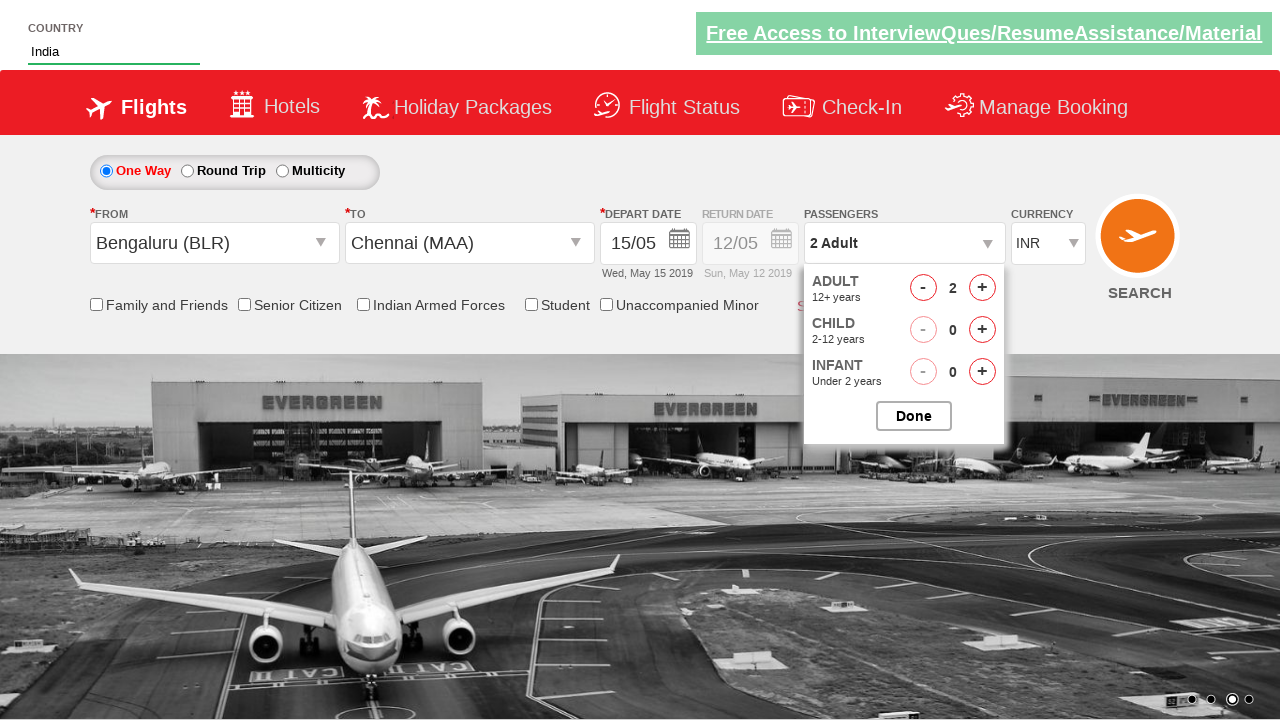

Incremented adult passenger count (adult 2/4) at (982, 288) on #hrefIncAdt
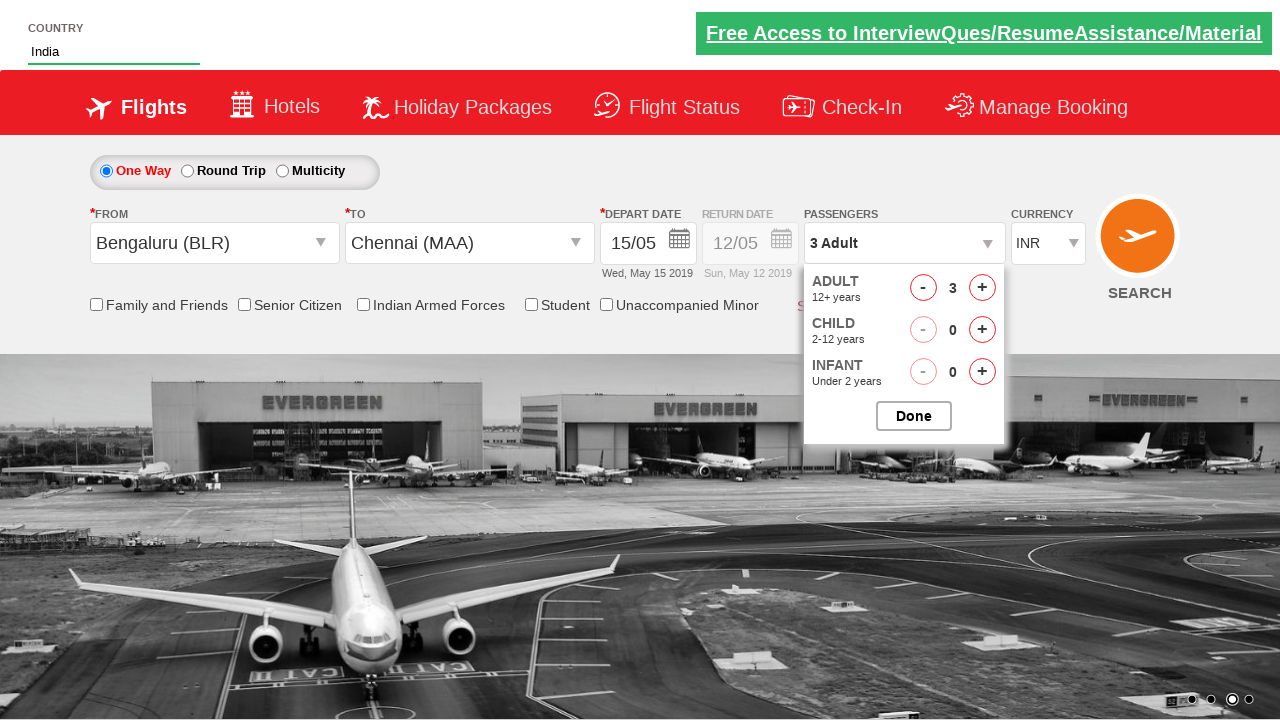

Incremented adult passenger count (adult 3/4) at (982, 288) on #hrefIncAdt
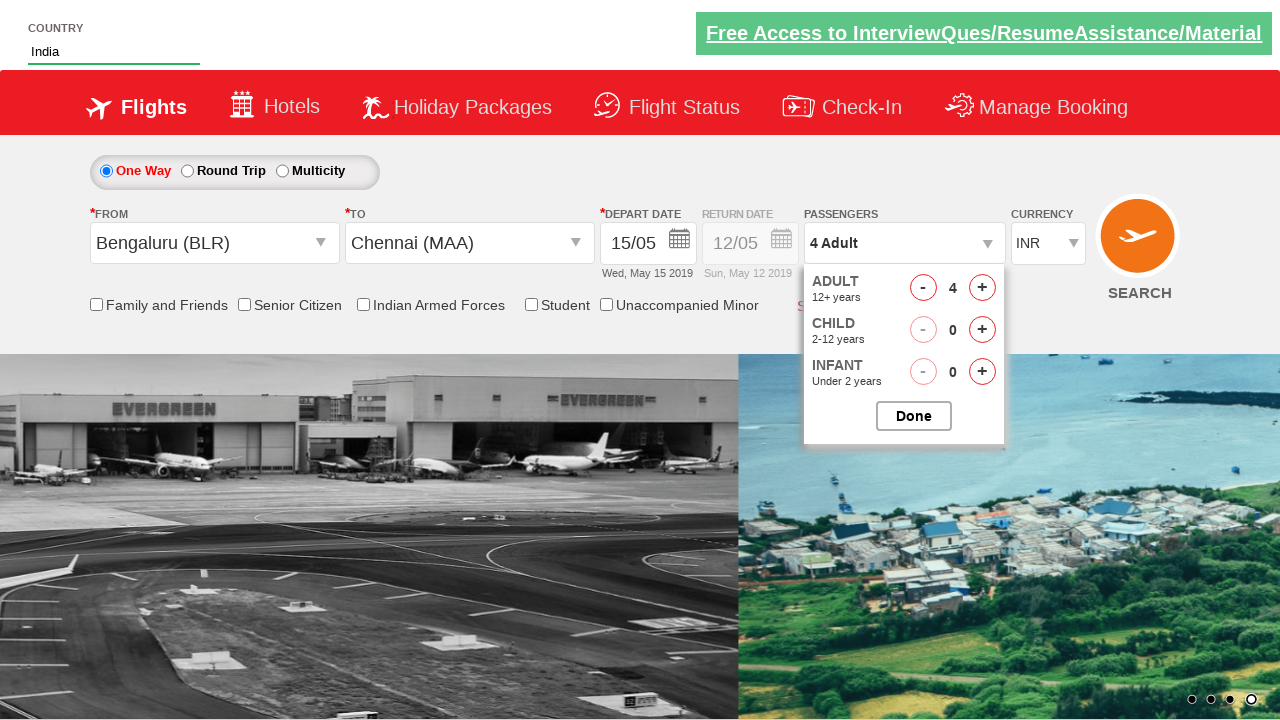

Incremented adult passenger count (adult 4/4) at (982, 288) on #hrefIncAdt
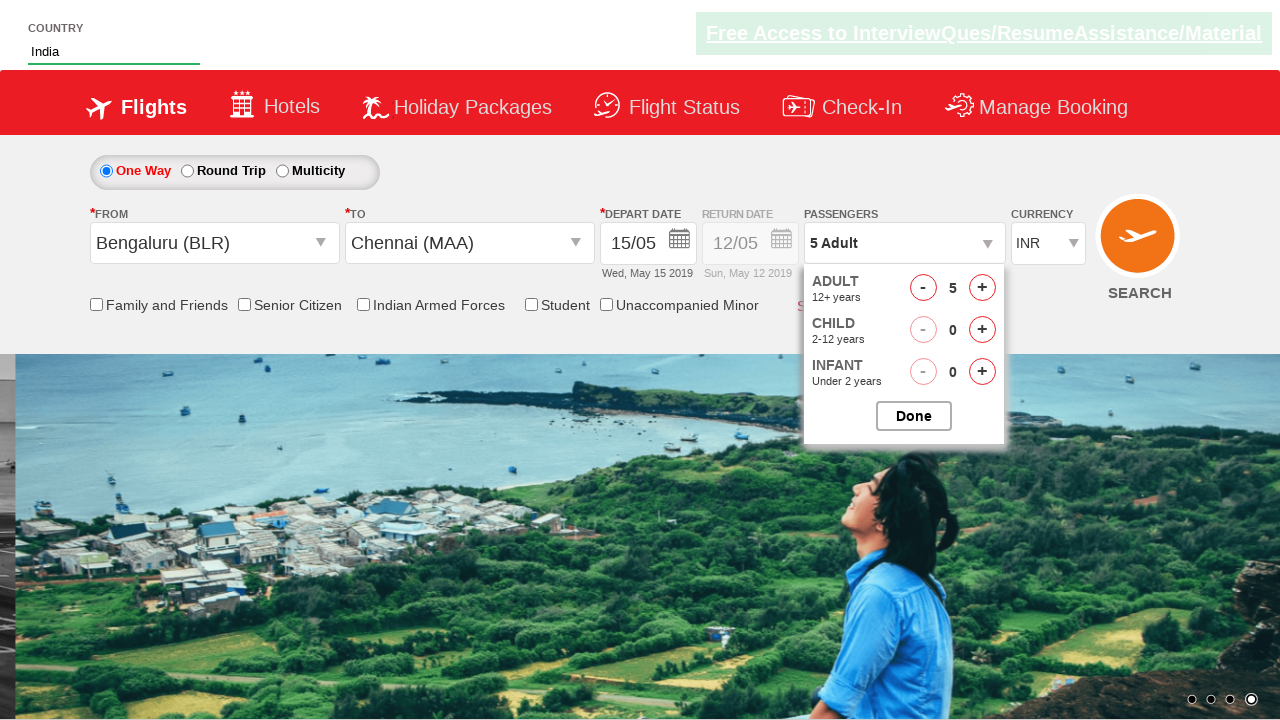

Added 1 infant passenger at (982, 372) on span#hrefIncInf
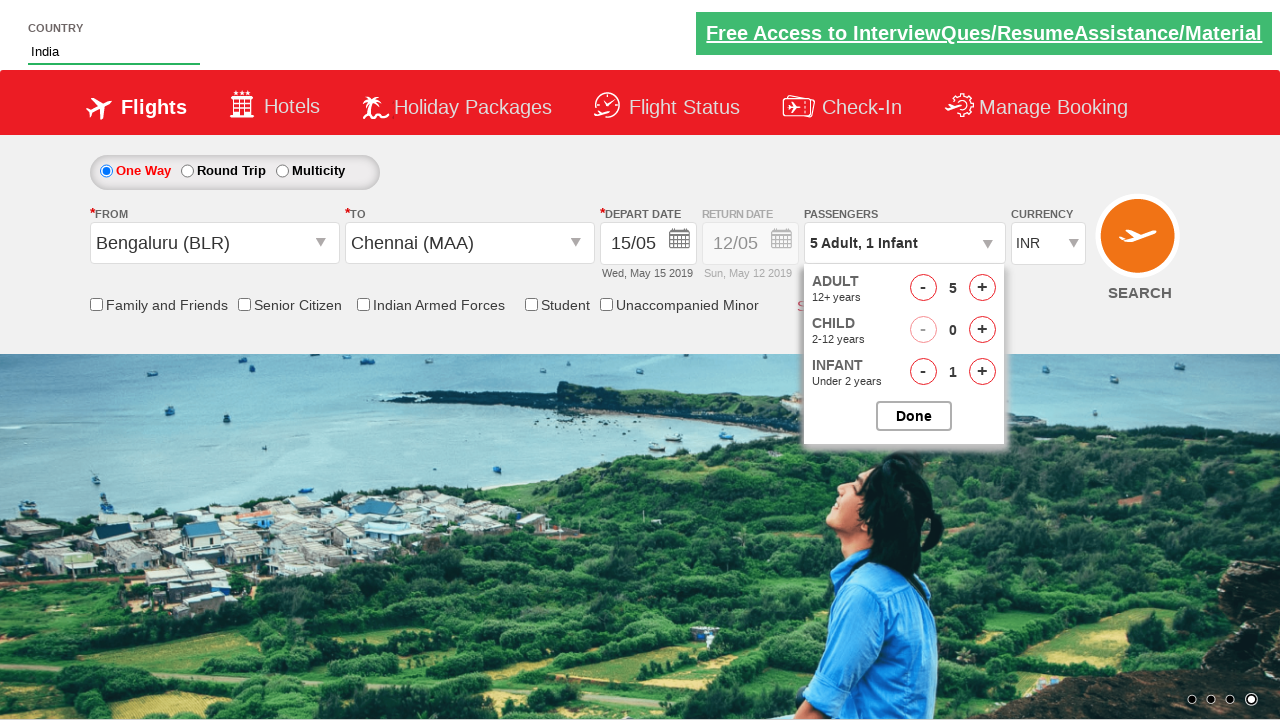

Selected currency option at index 3 from dropdown on select[name='ctl00$mainContent$DropDownListCurrency']
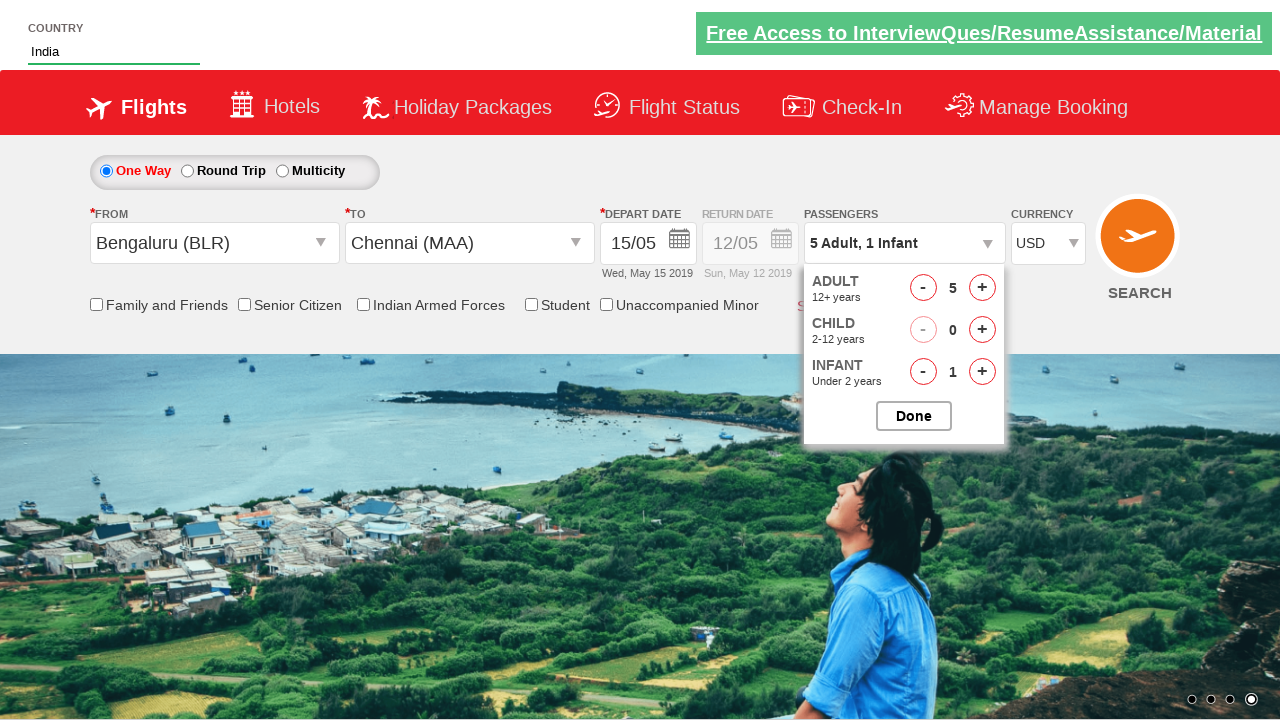

Selected 'INR' as the currency for flight booking on select[name='ctl00$mainContent$DropDownListCurrency']
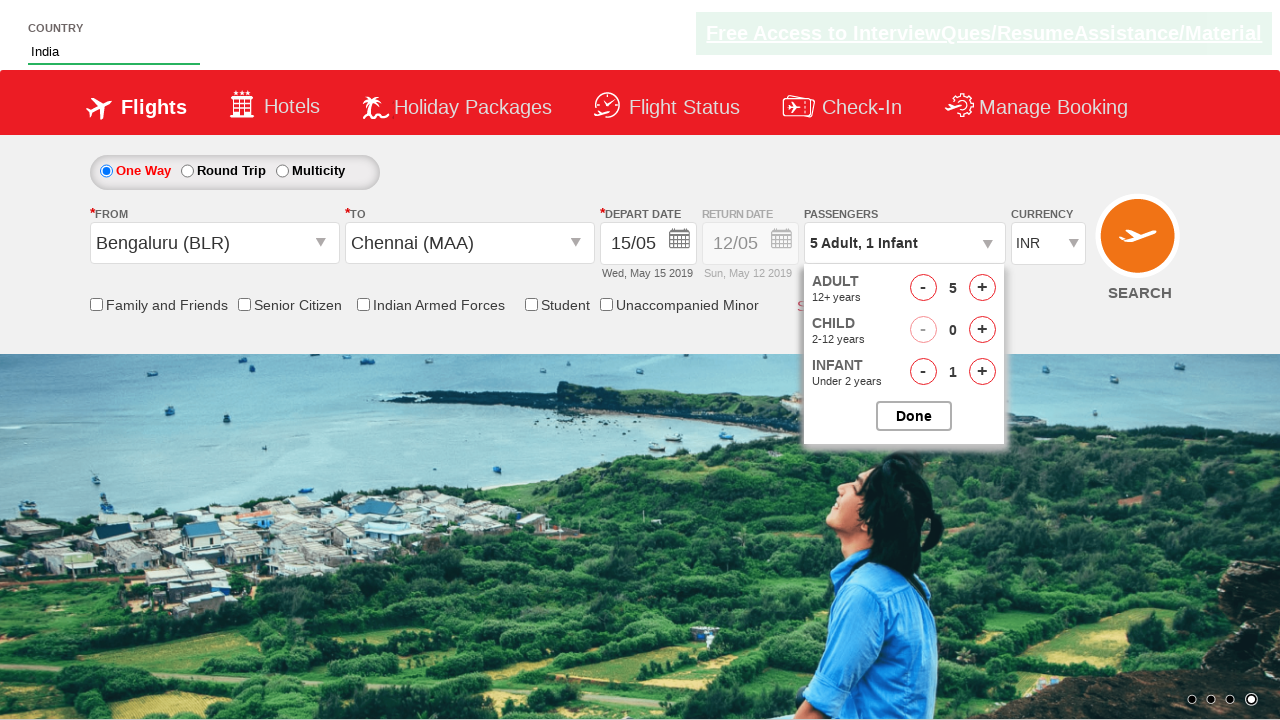

Clicked 'Find Flights' button to search for available flights at (1140, 245) on #ctl00_mainContent_btn_FindFlights
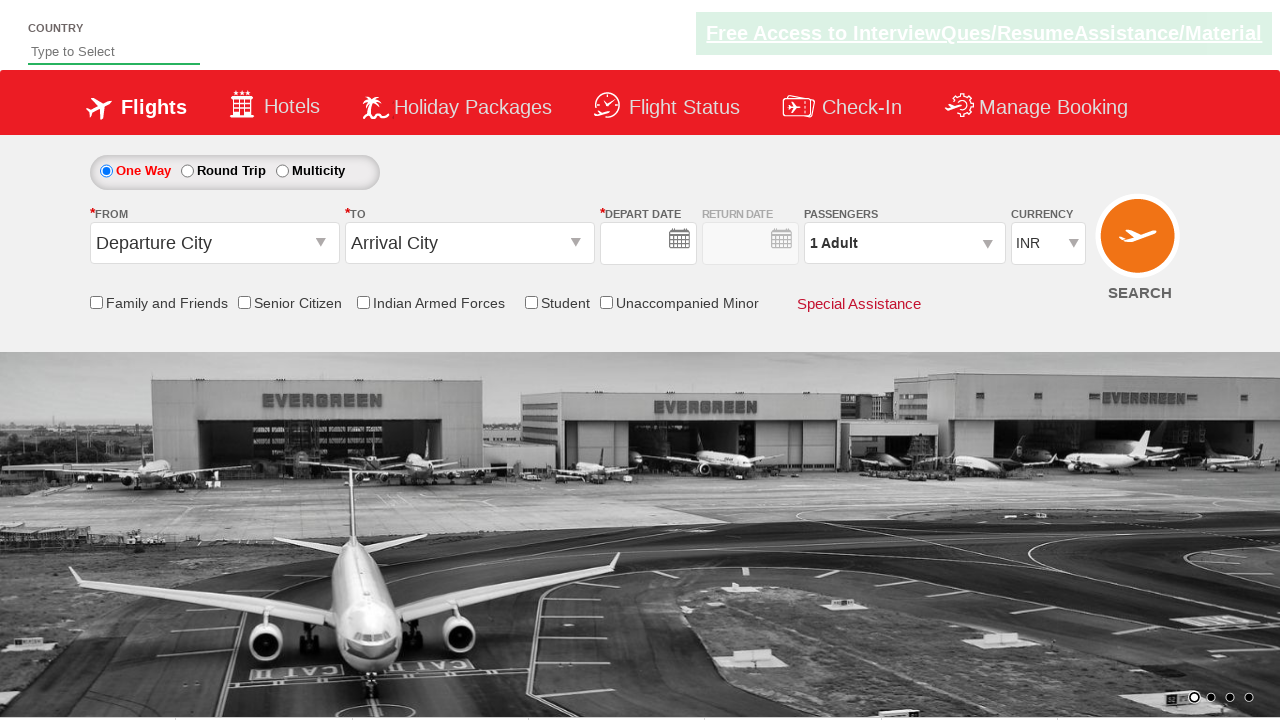

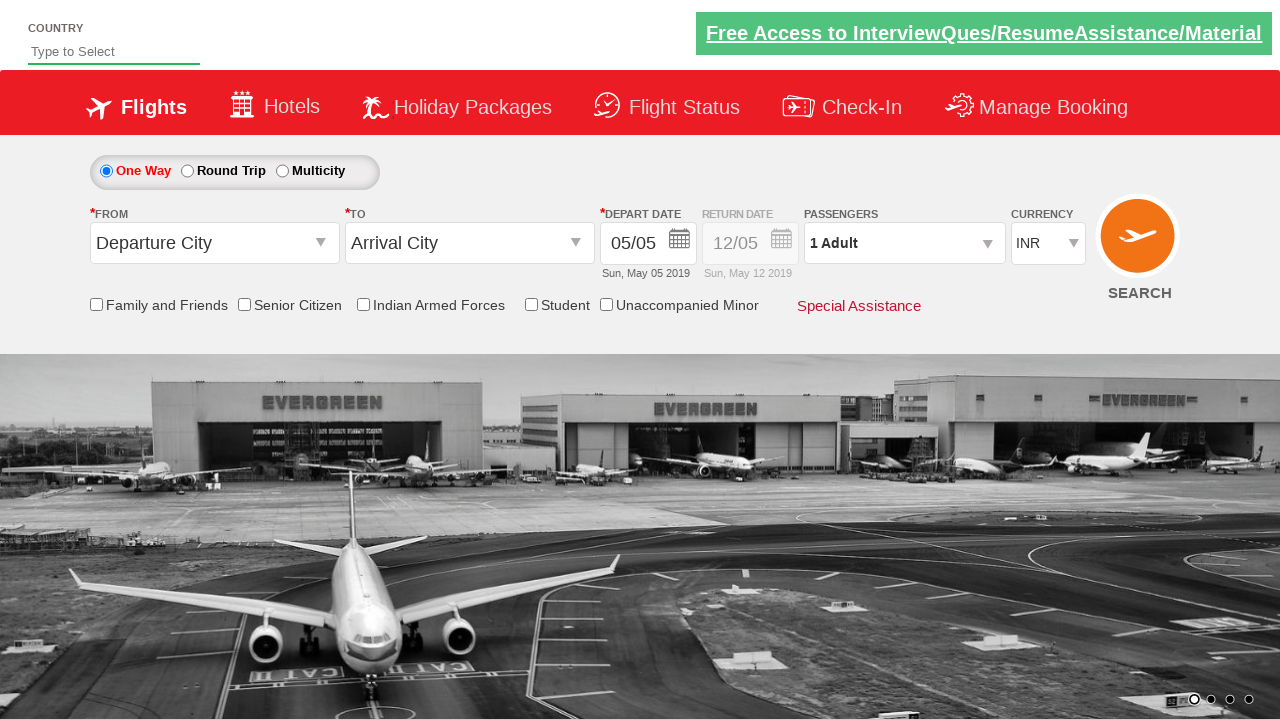